Tests the DemoQA radio button functionality by navigating to Elements section, clicking Yes and Impressive radio buttons, and verifying the selected values are displayed

Starting URL: https://demoqa.com/

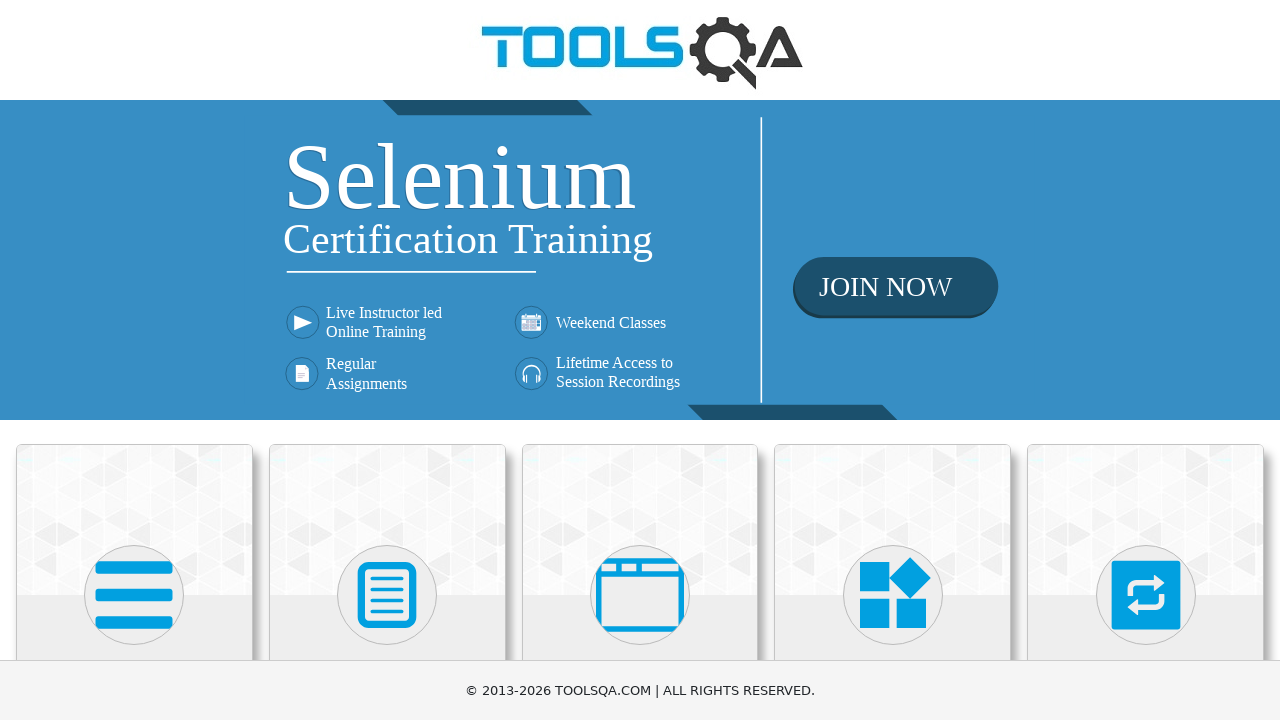

Scrolled down 450 pixels to view element cards
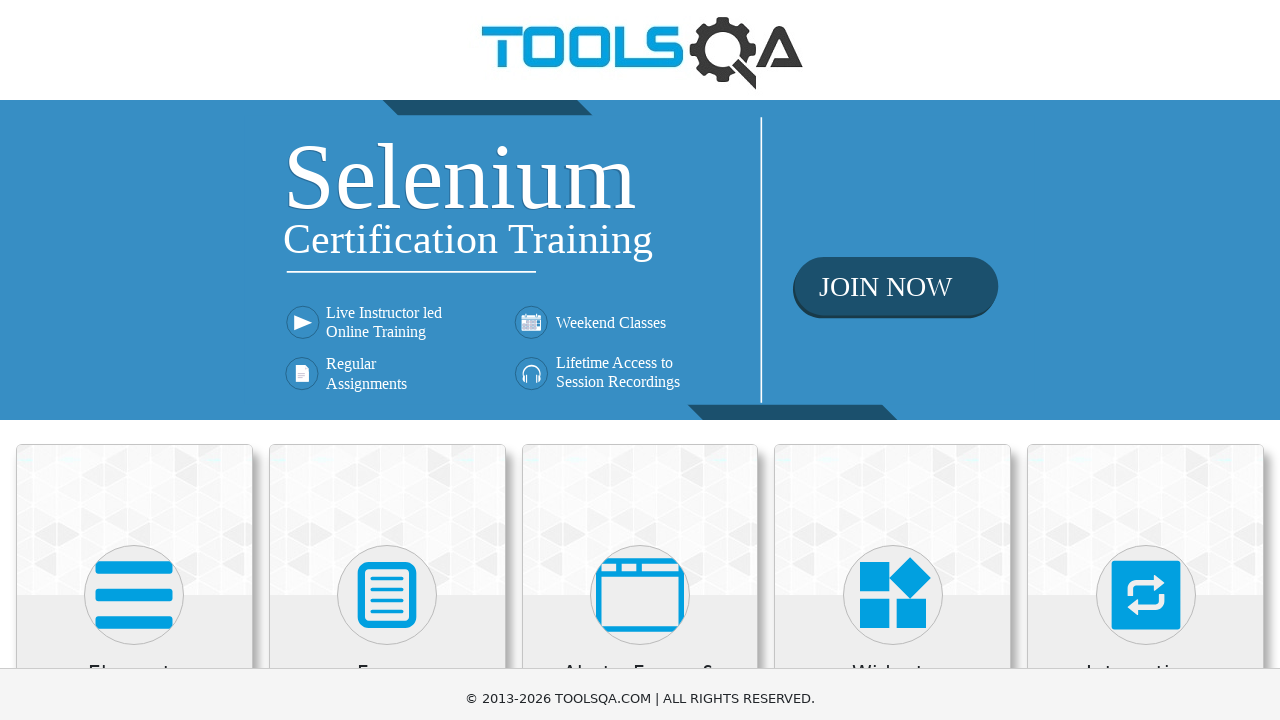

Clicked on Elements card to navigate to Elements section at (134, 145) on xpath=//div[@class='category-cards']//div[1]//div[1]//div[2]//*[name()='svg']
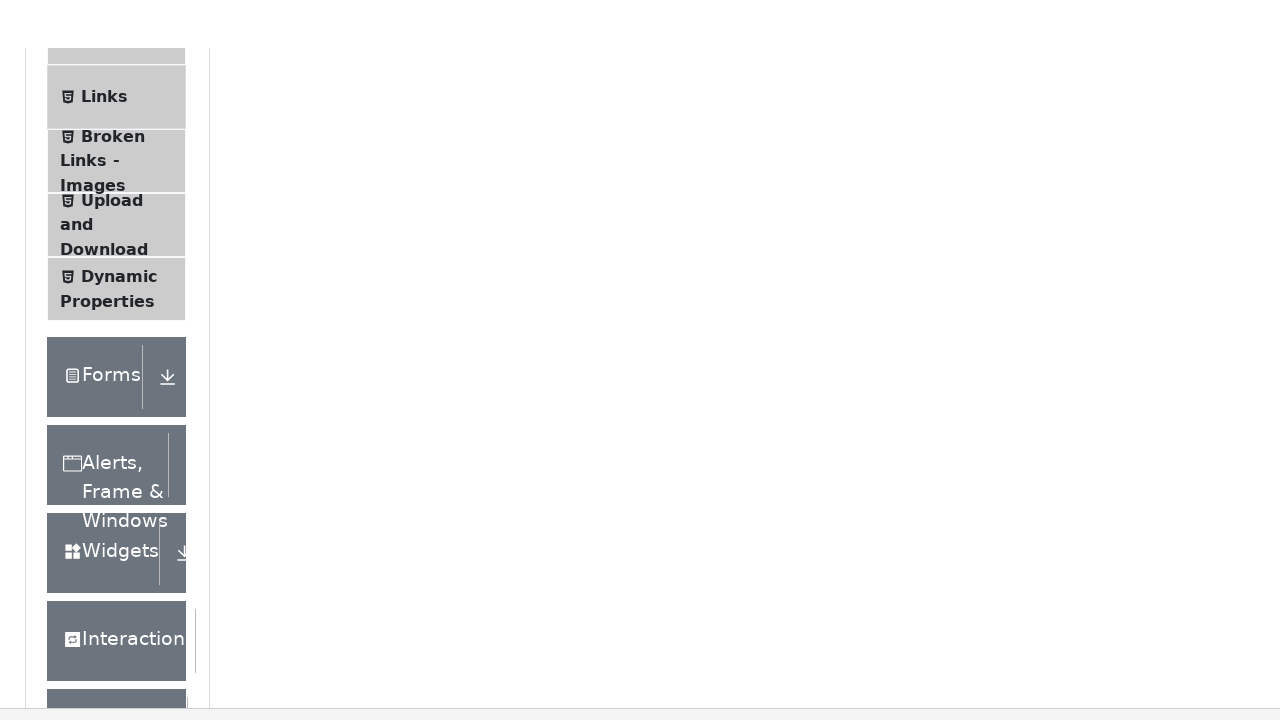

Clicked on Radio Button menu item at (106, 348) on xpath=//span[normalize-space()='Radio Button']
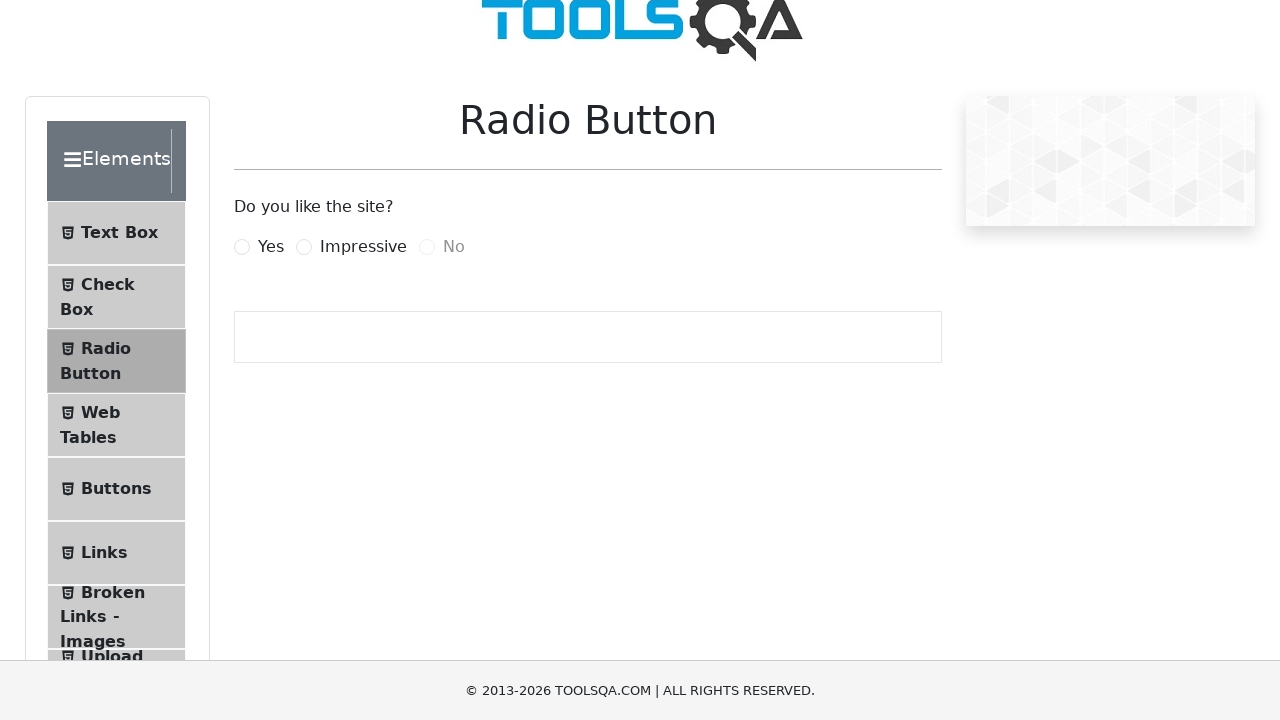

Clicked Yes radio button at (271, 247) on label[for='yesRadio']
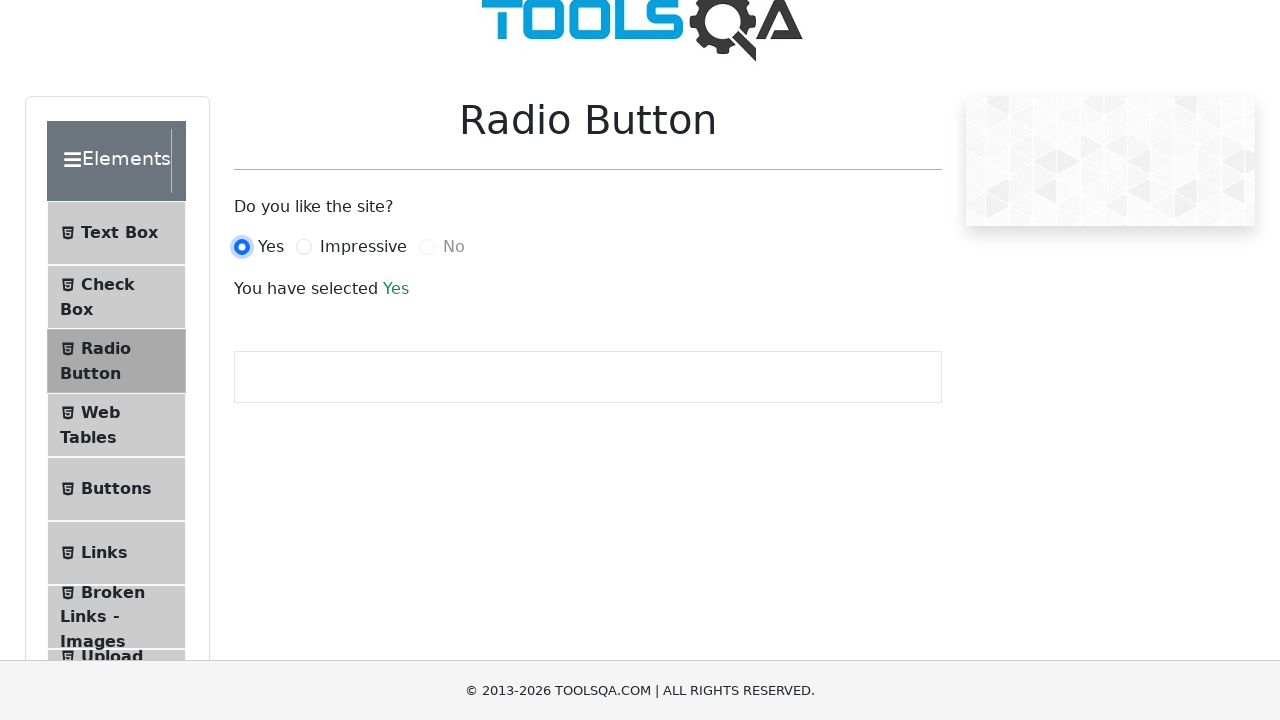

Waited for success message to appear after selecting Yes
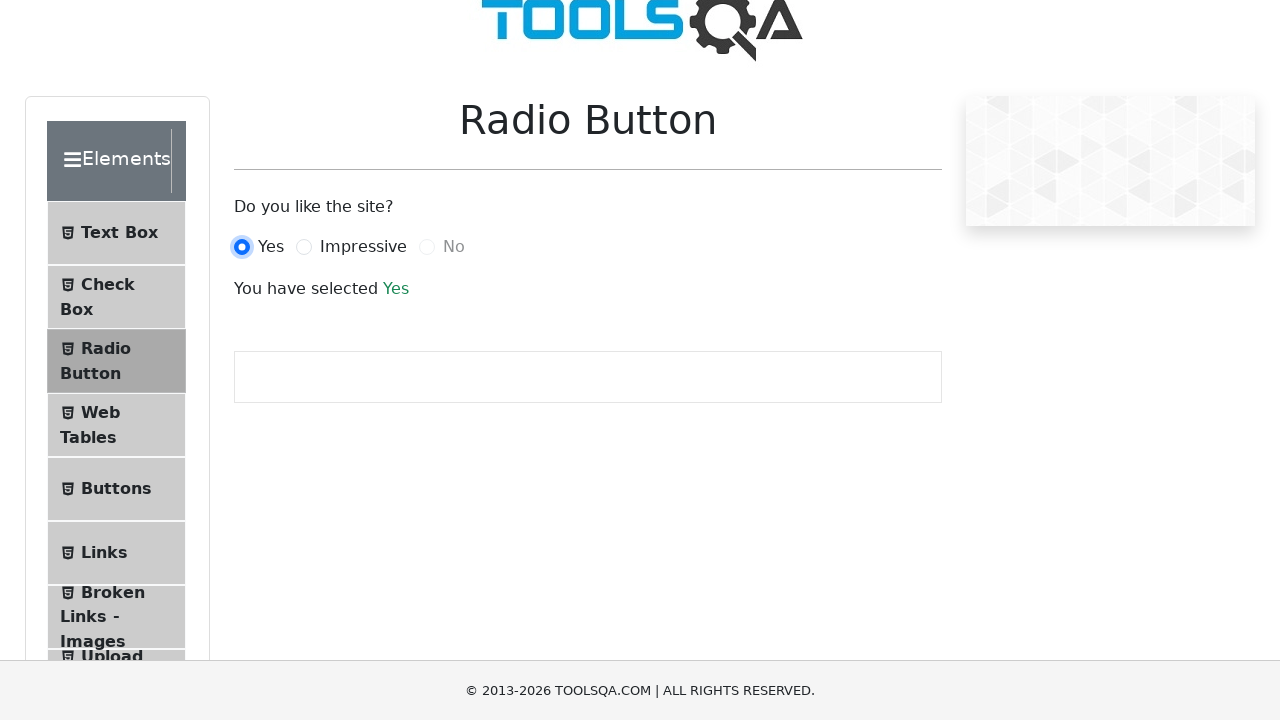

Clicked Impressive radio button at (363, 247) on label[for='impressiveRadio']
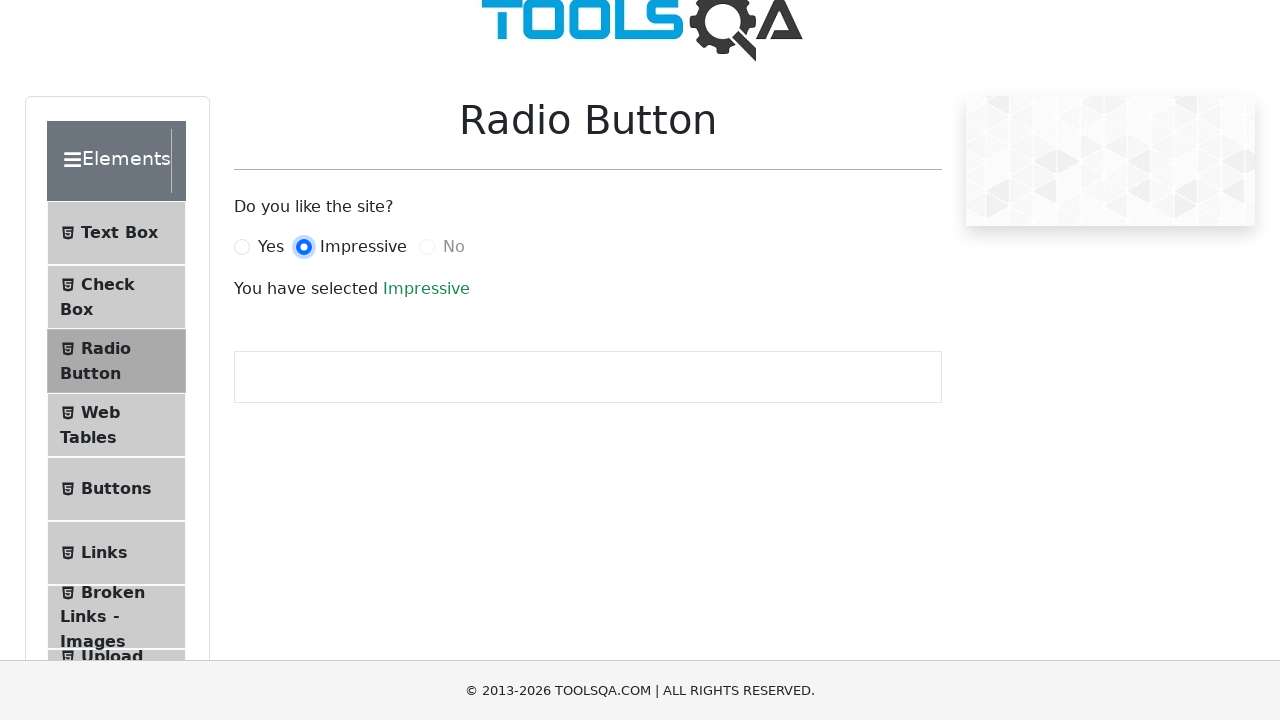

Waited for result text to update after selecting Impressive
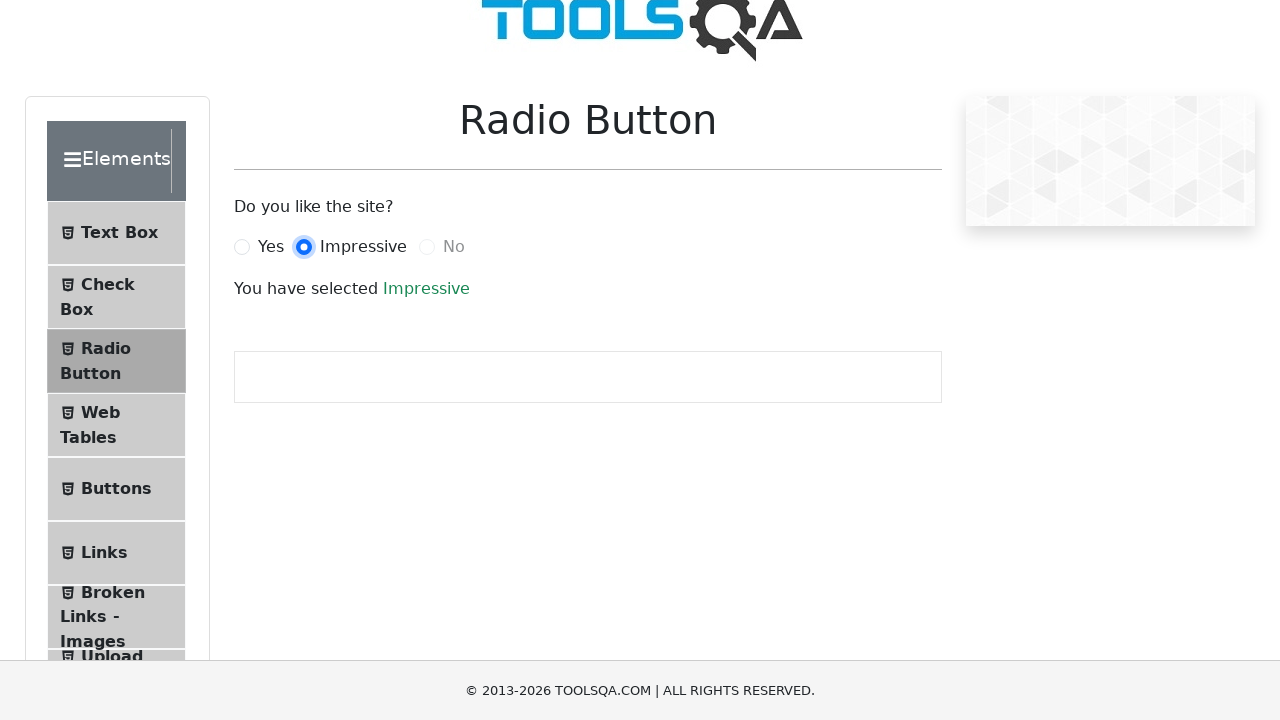

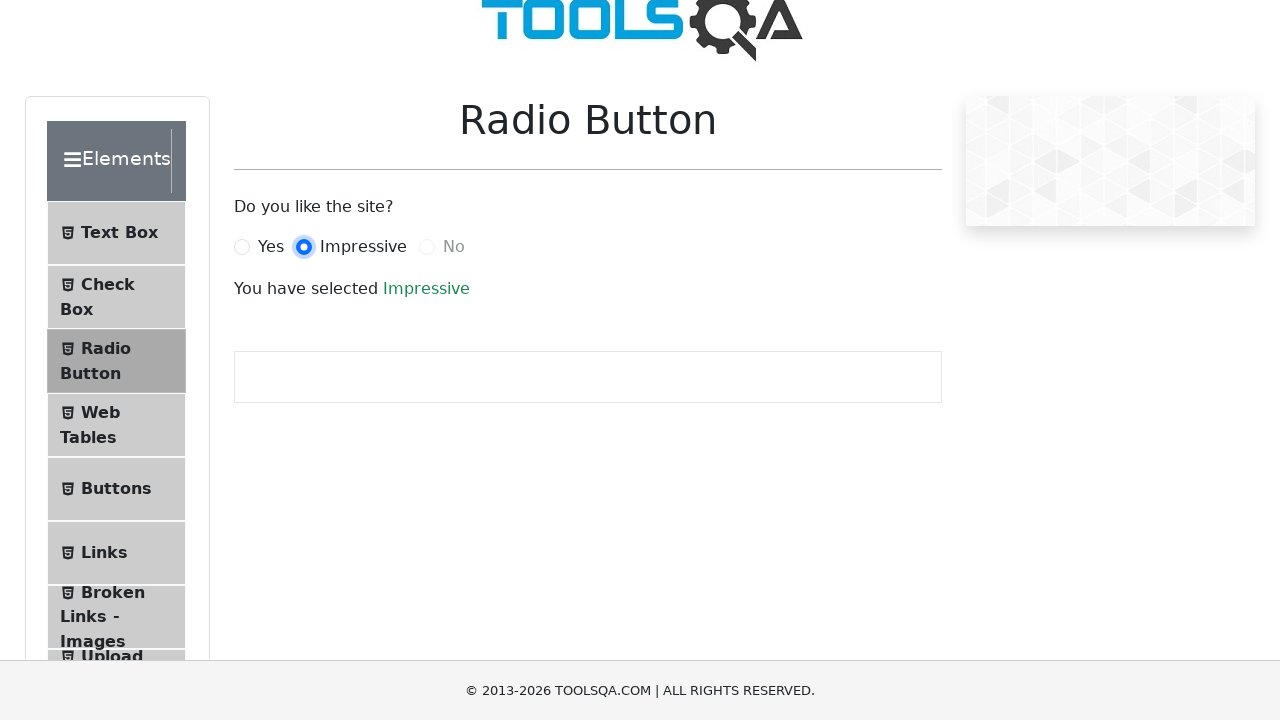